Tests basic browser navigation on Flipkart by performing back, forward, and refresh operations

Starting URL: https://www.flipkart.com/

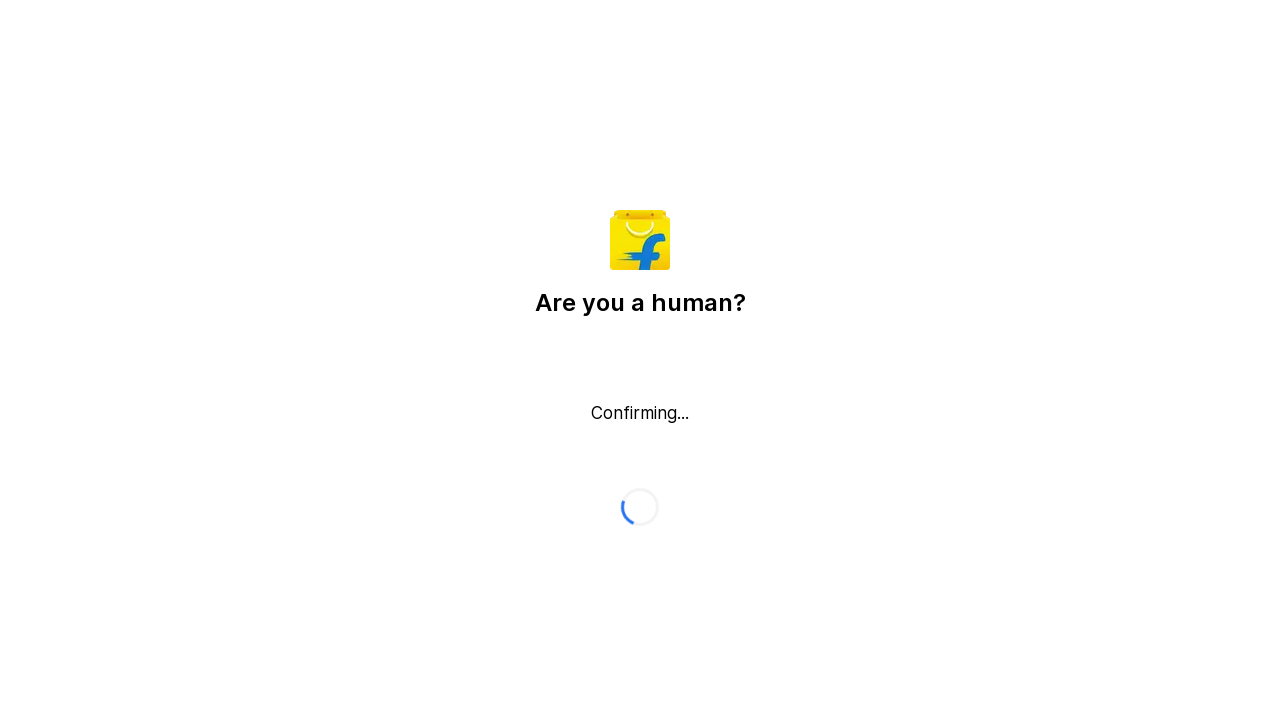

Navigated back in browser history
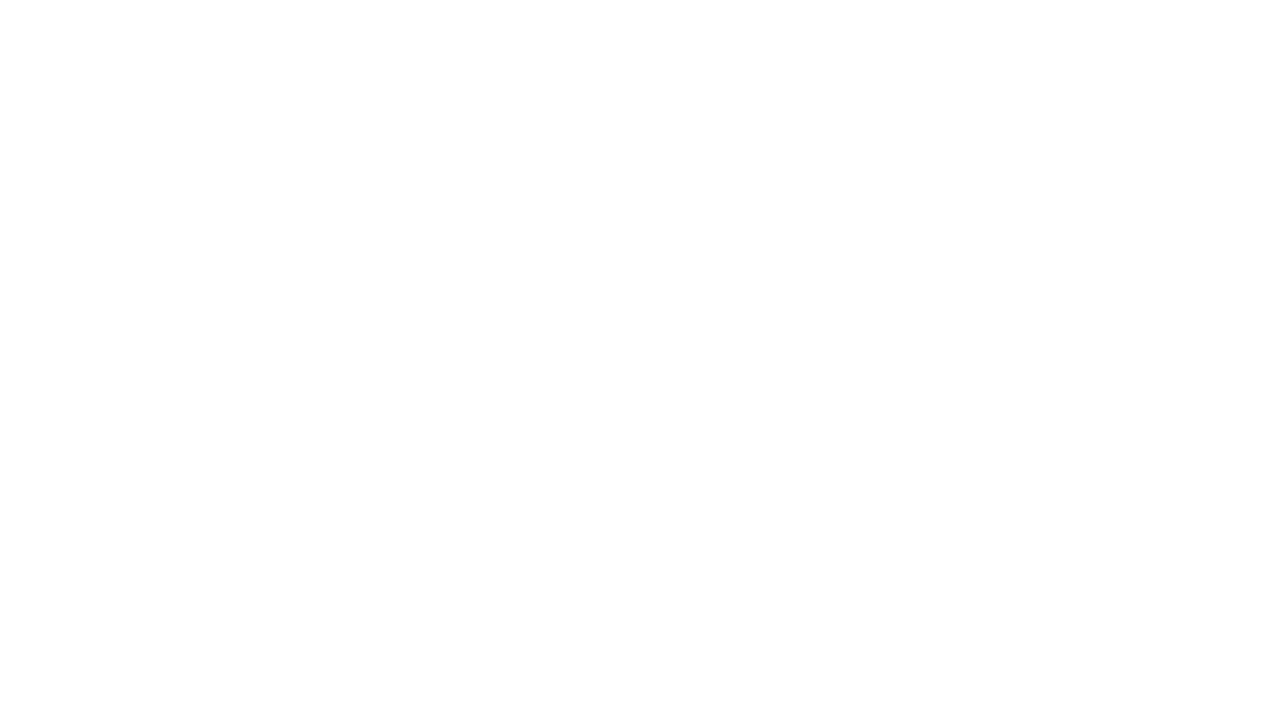

Navigated forward in browser history
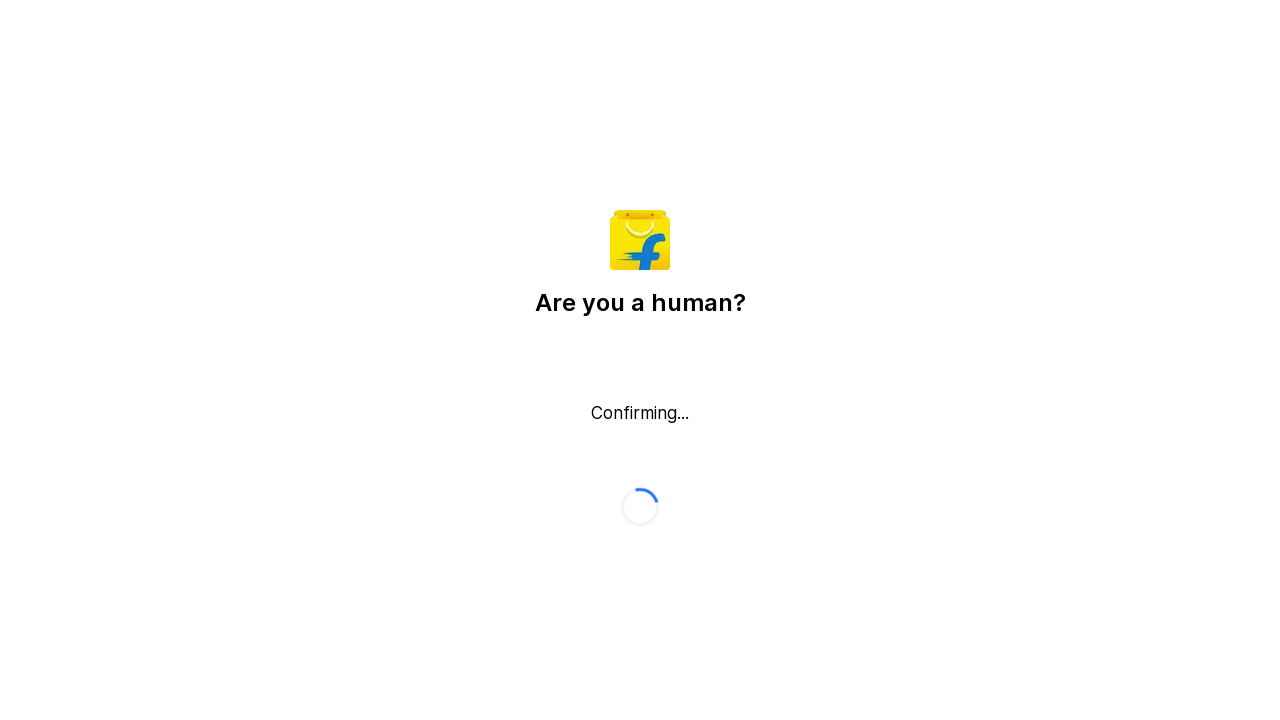

Refreshed the Flipkart page
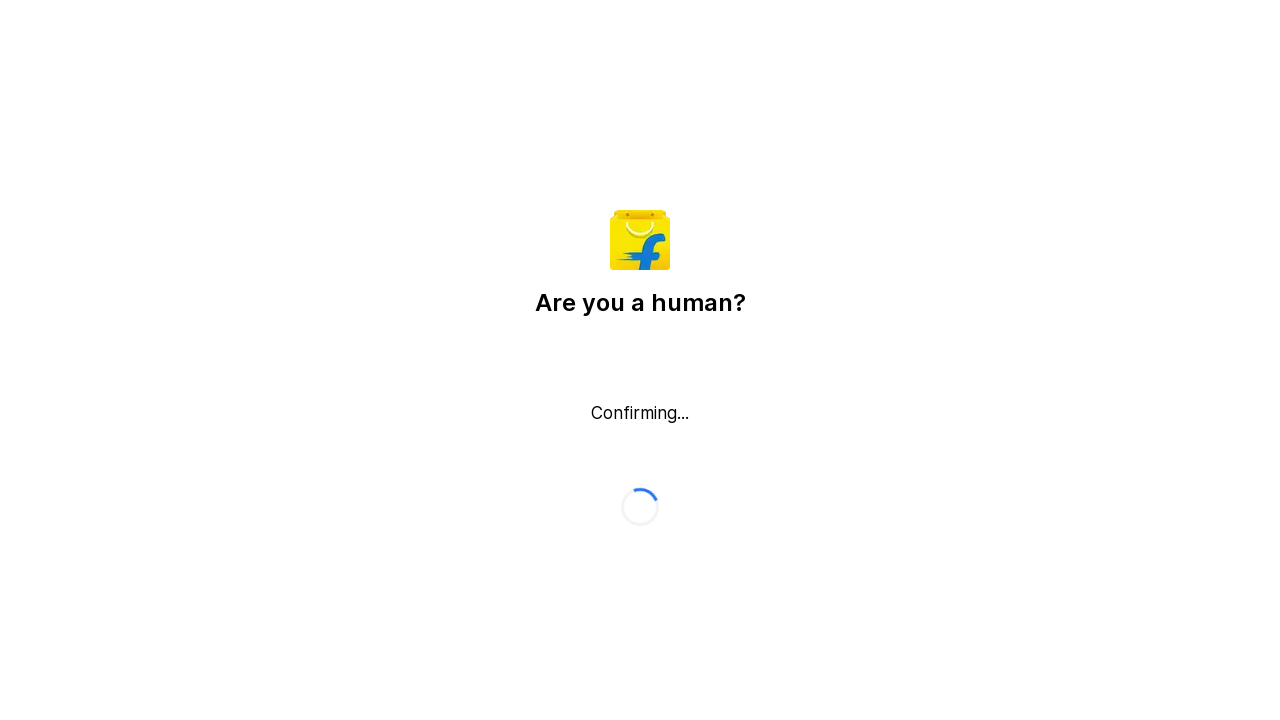

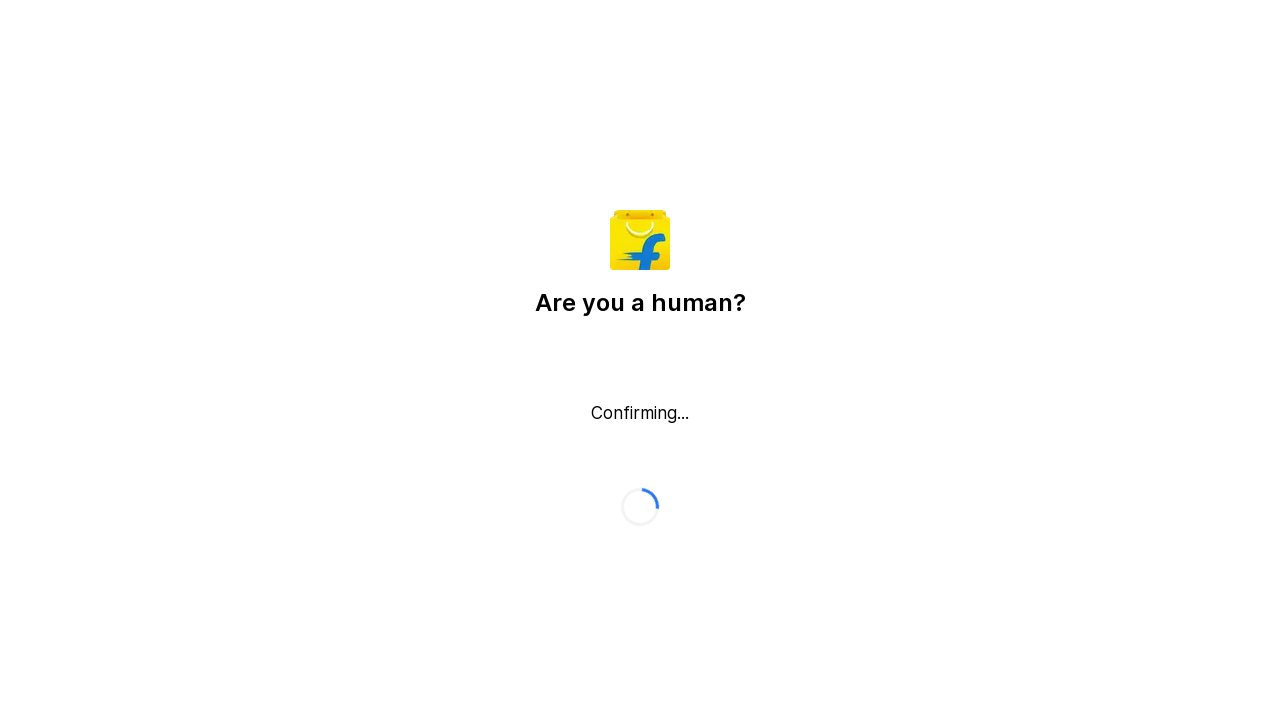